Tests the jQuery UI Autocomplete widget by typing 'a' and selecting an option from the dropdown

Starting URL: https://jqueryui.com/autocomplete/

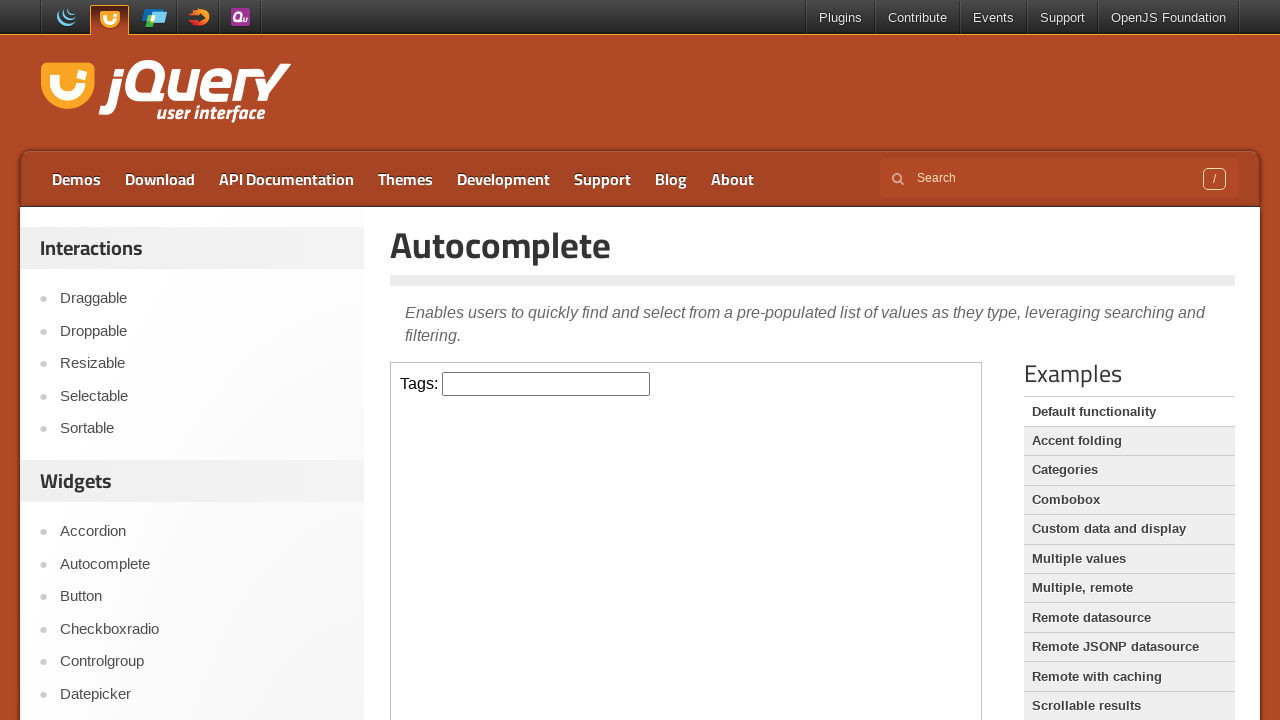

Located autocomplete input within iframe
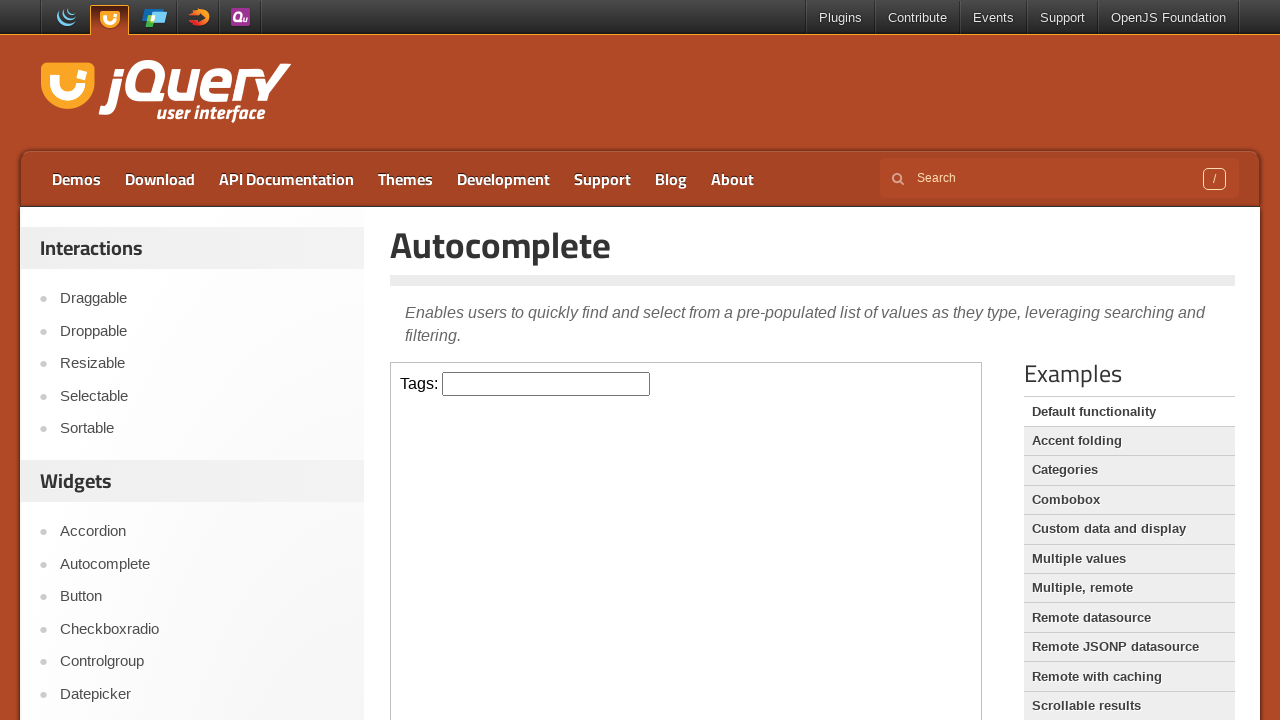

Typed 'a' in autocomplete input to trigger dropdown on .demo-frame >> nth=0 >> internal:control=enter-frame >> .ui-autocomplete-input
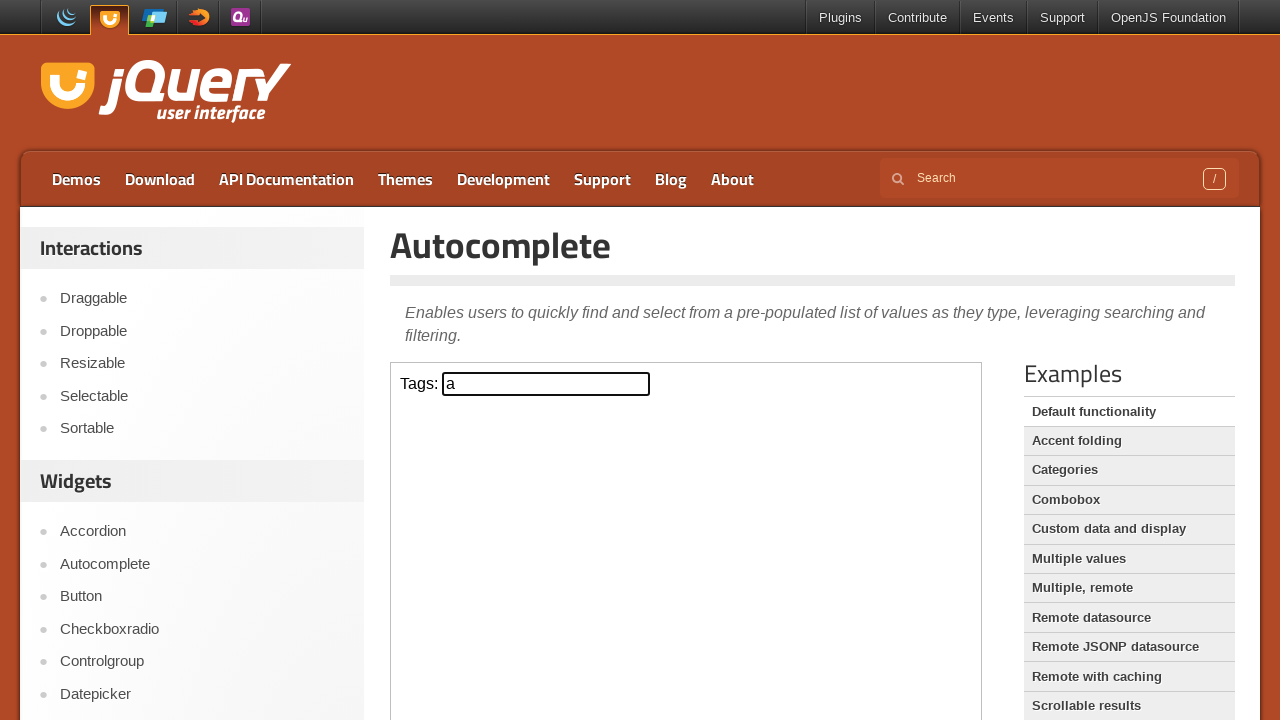

Pressed ArrowDown to navigate to first option on .demo-frame >> nth=0 >> internal:control=enter-frame >> .ui-autocomplete-input
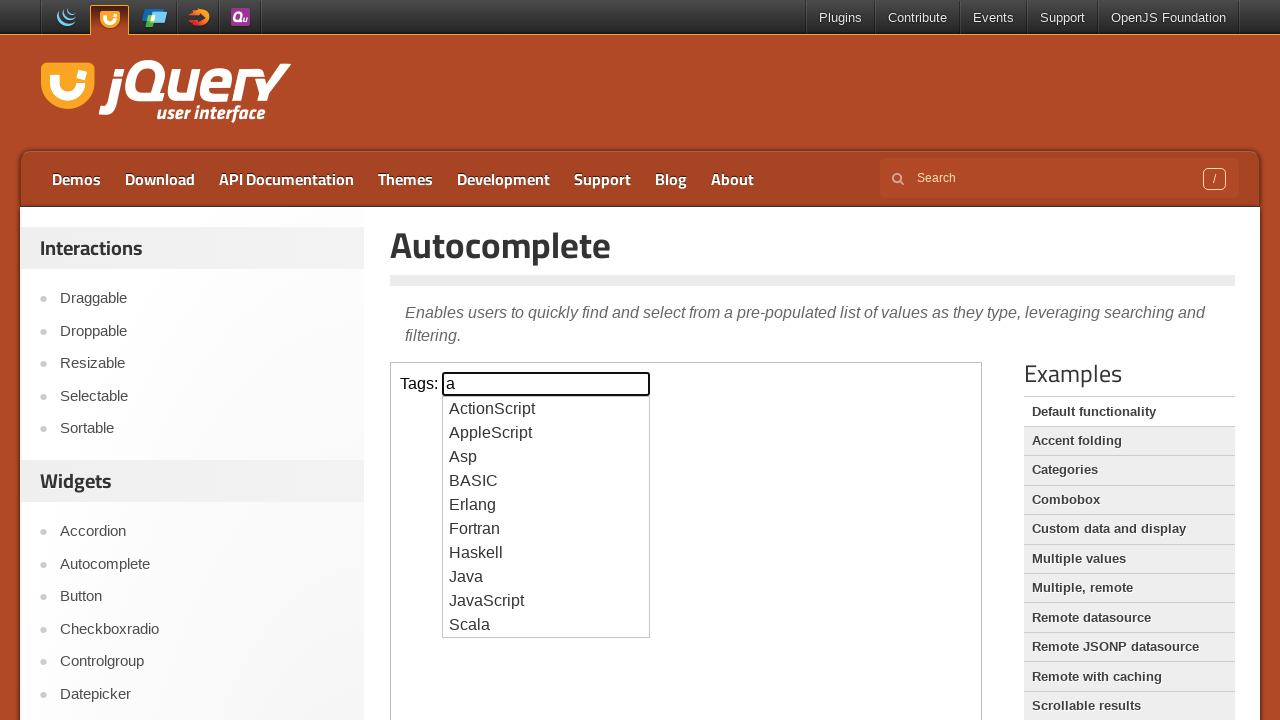

Pressed ArrowDown to navigate to second option on .demo-frame >> nth=0 >> internal:control=enter-frame >> .ui-autocomplete-input
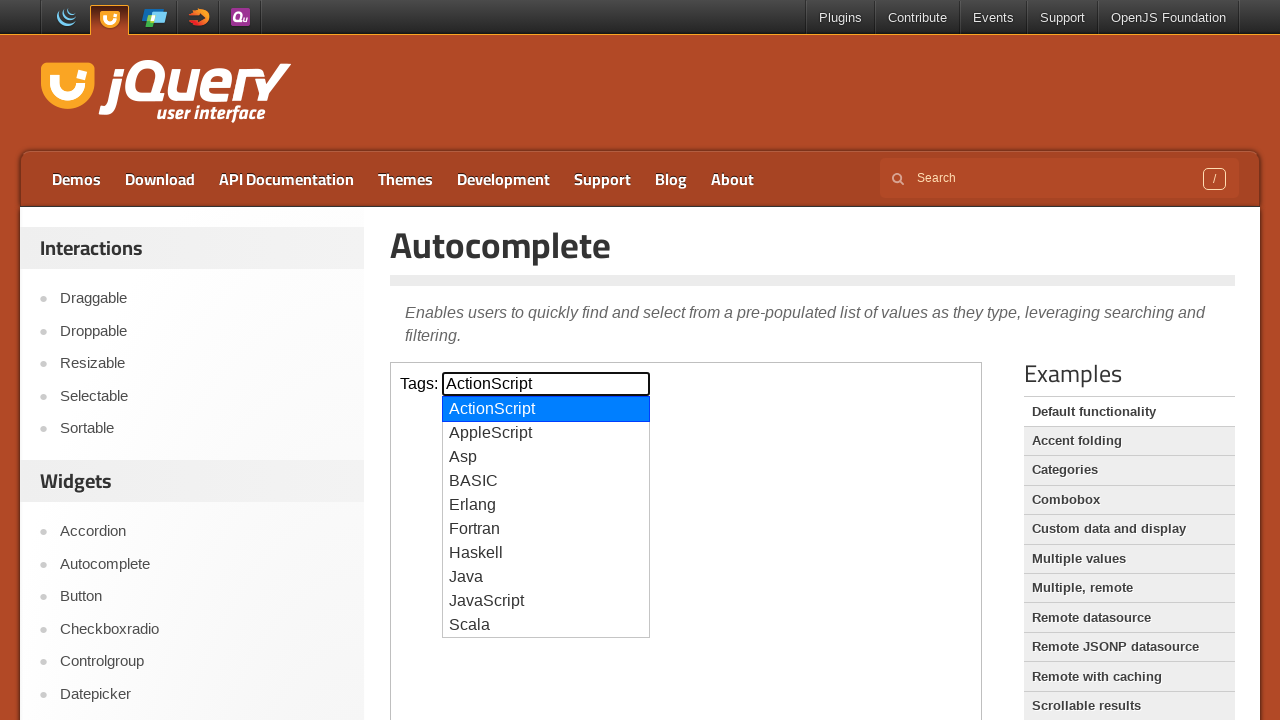

Pressed Enter to select the third autocomplete option on .demo-frame >> nth=0 >> internal:control=enter-frame >> .ui-autocomplete-input
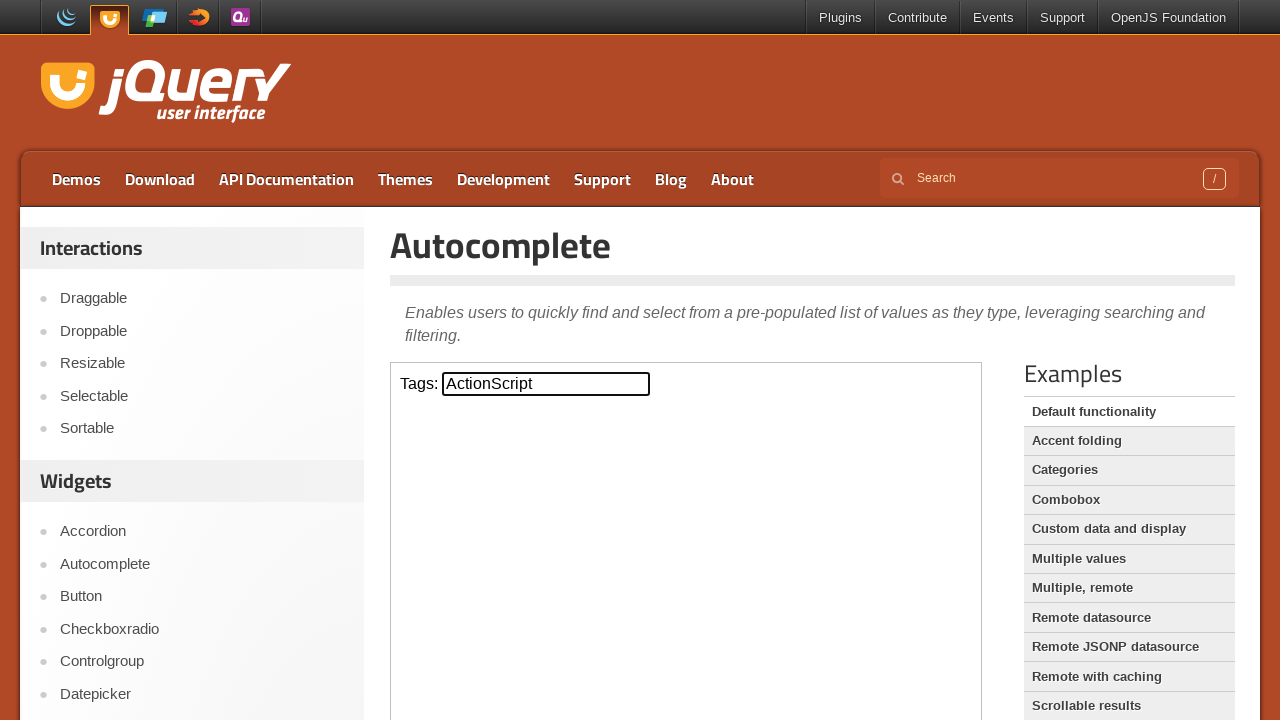

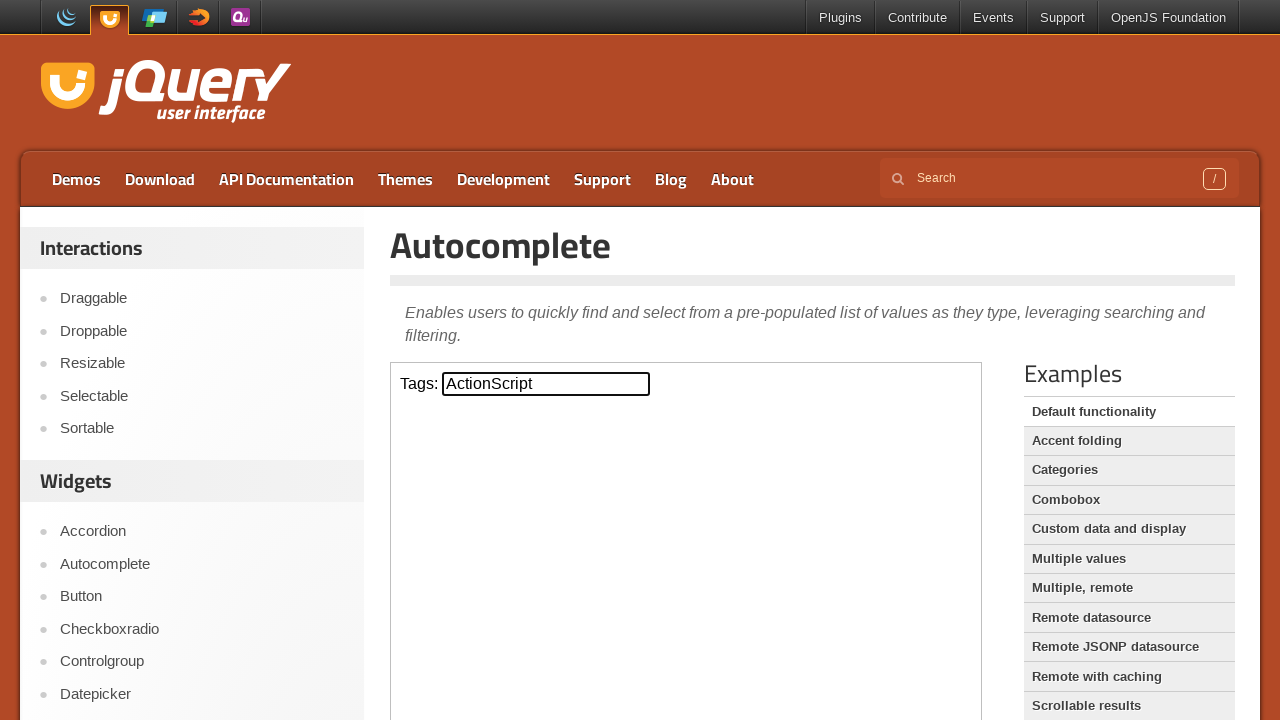